Tests the todo list functionality by adding multiple todo items (visiting different cities) to the list using the input field and pressing enter after each entry.

Starting URL: https://example.cypress.io/todo

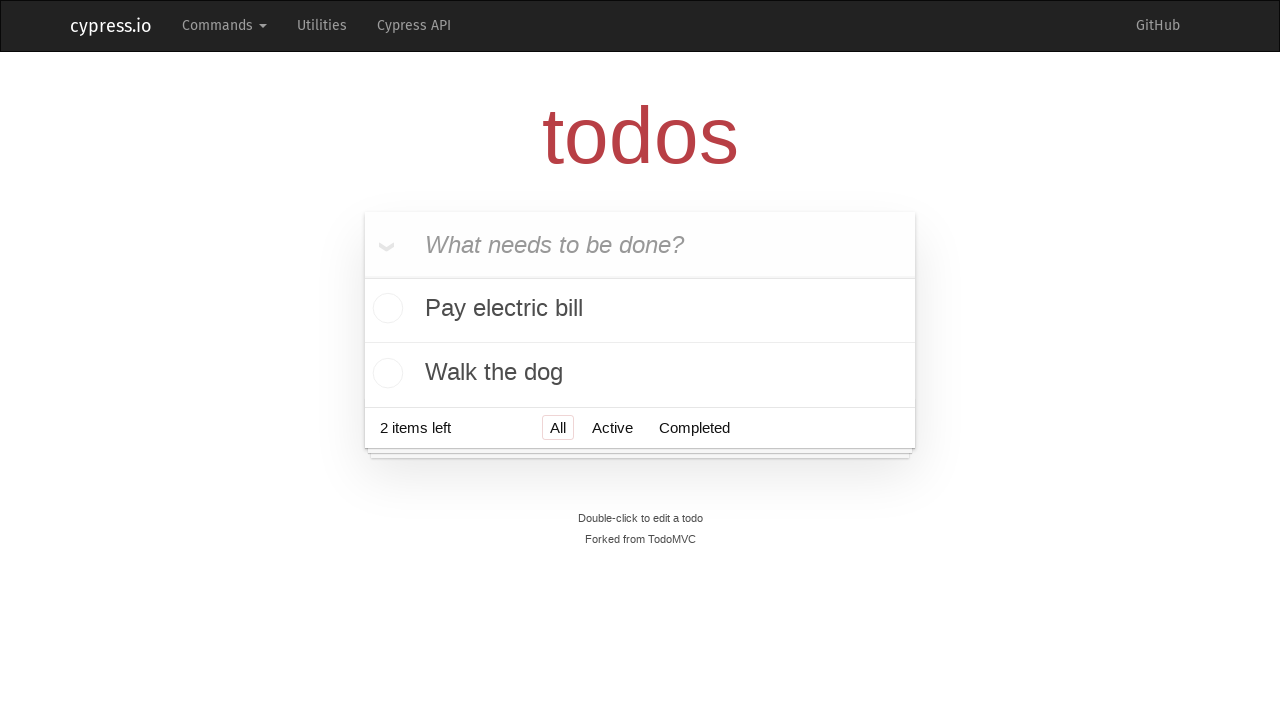

Filled todo input field with 'Visit Paris' on .new-todo
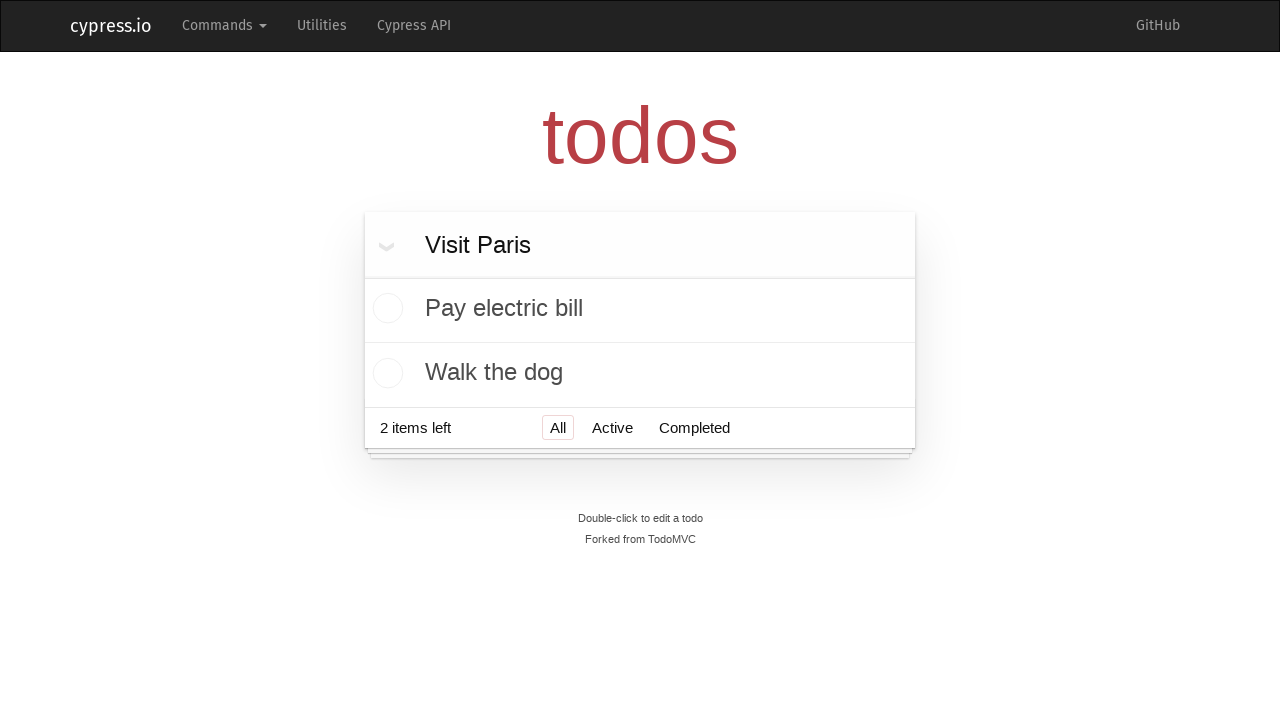

Pressed Enter to add 'Visit Paris' to the todo list on .new-todo
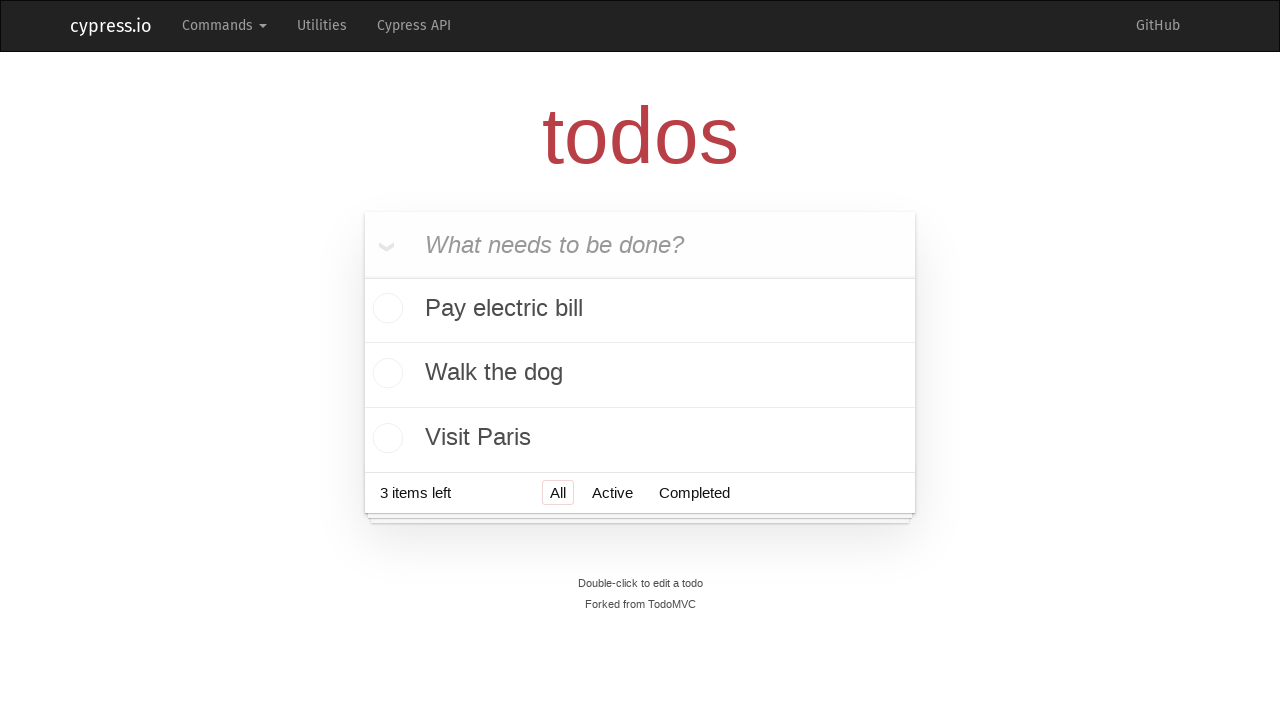

Filled todo input field with 'Visit Prague' on .new-todo
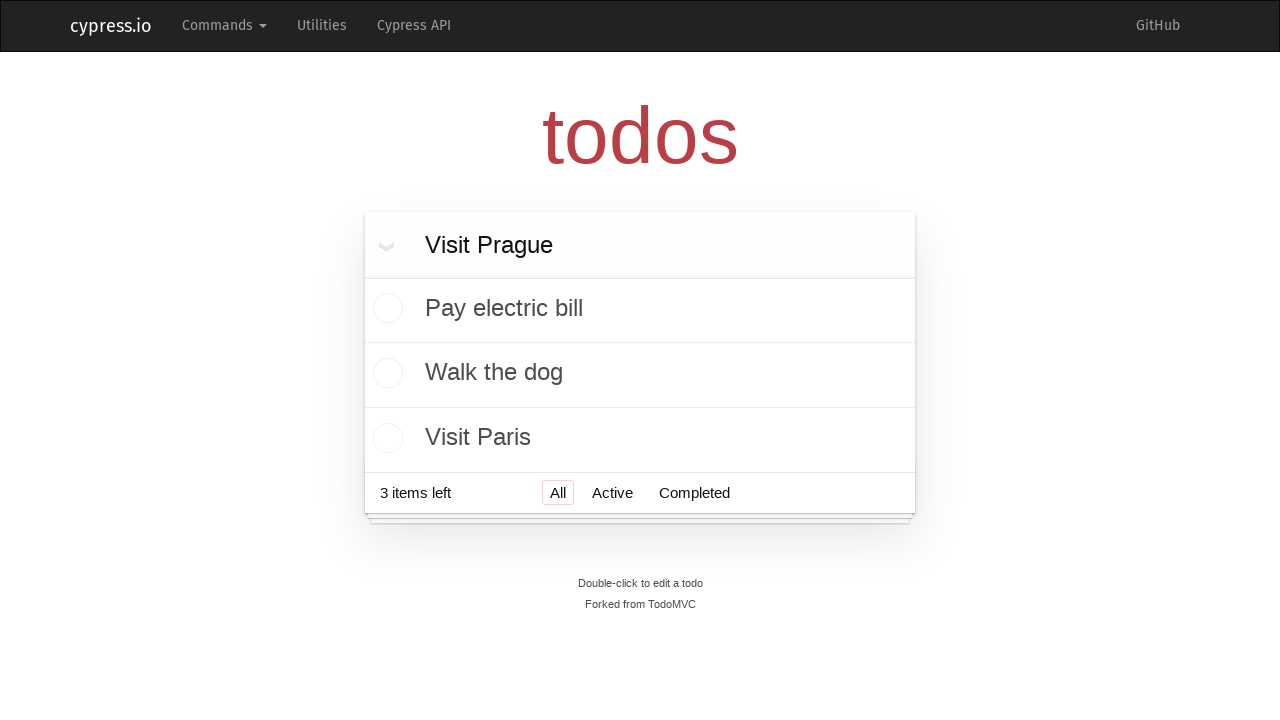

Pressed Enter to add 'Visit Prague' to the todo list on .new-todo
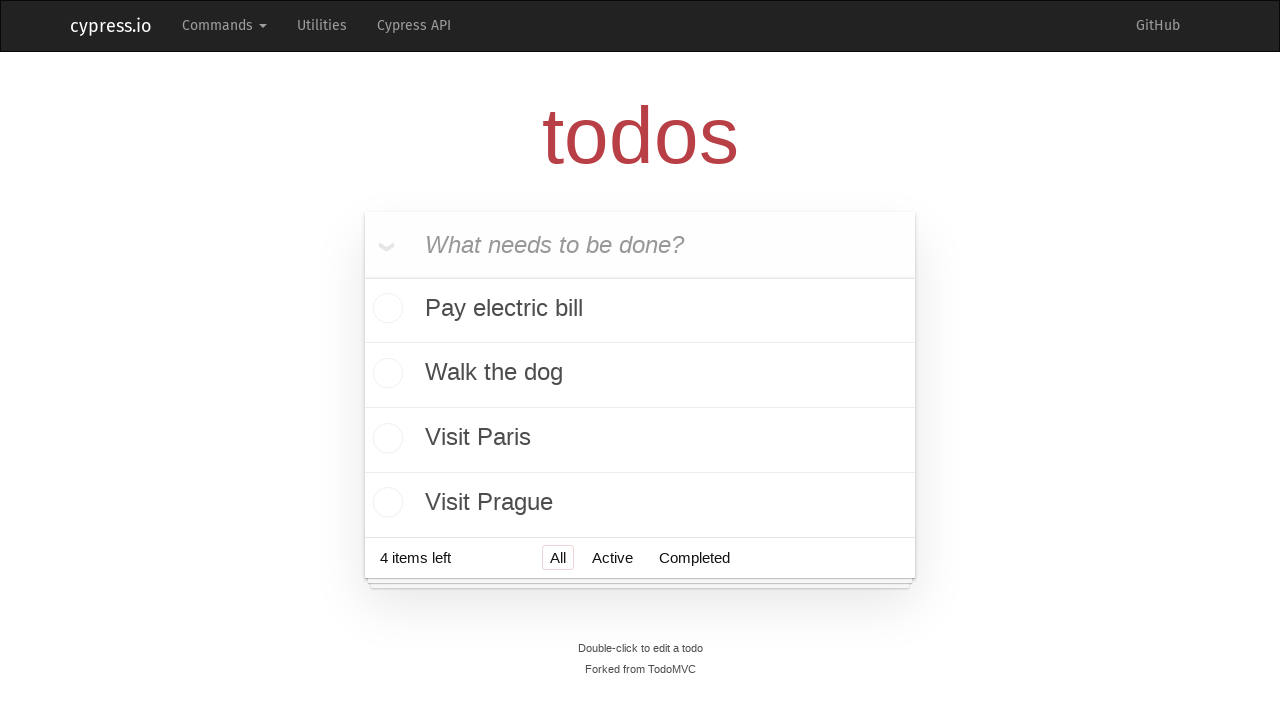

Filled todo input field with 'Visit London' on .new-todo
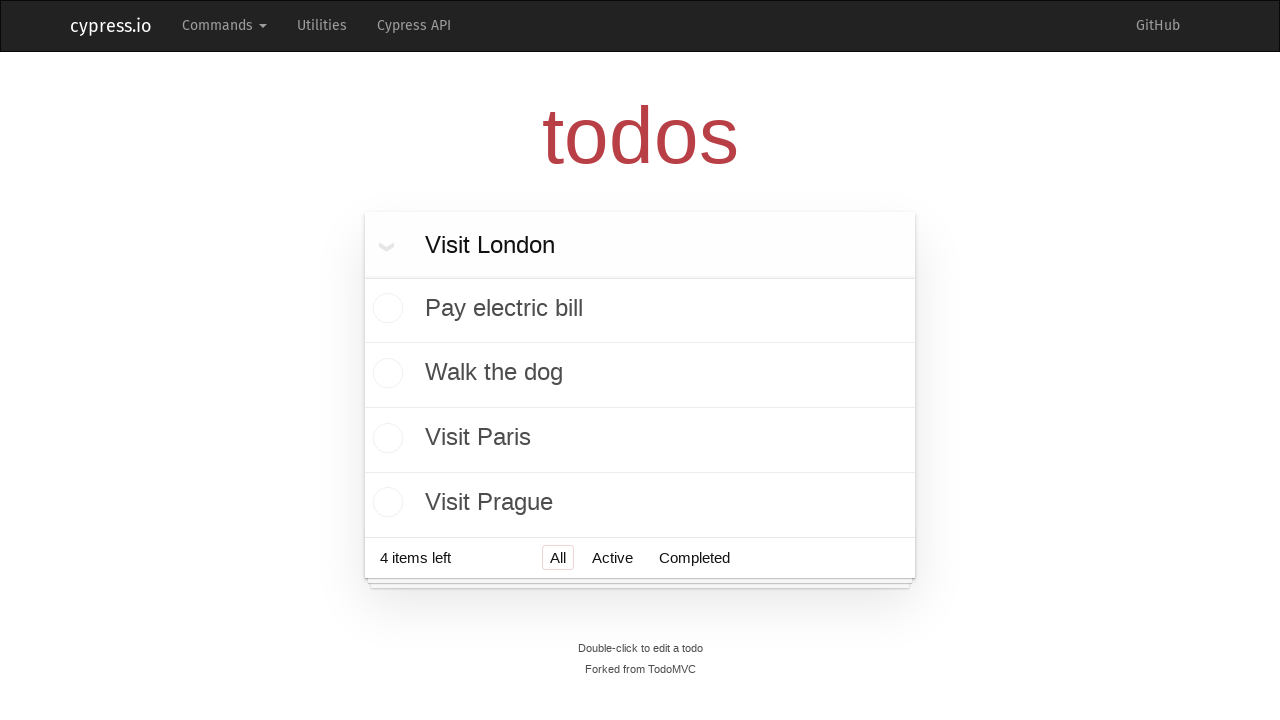

Pressed Enter to add 'Visit London' to the todo list on .new-todo
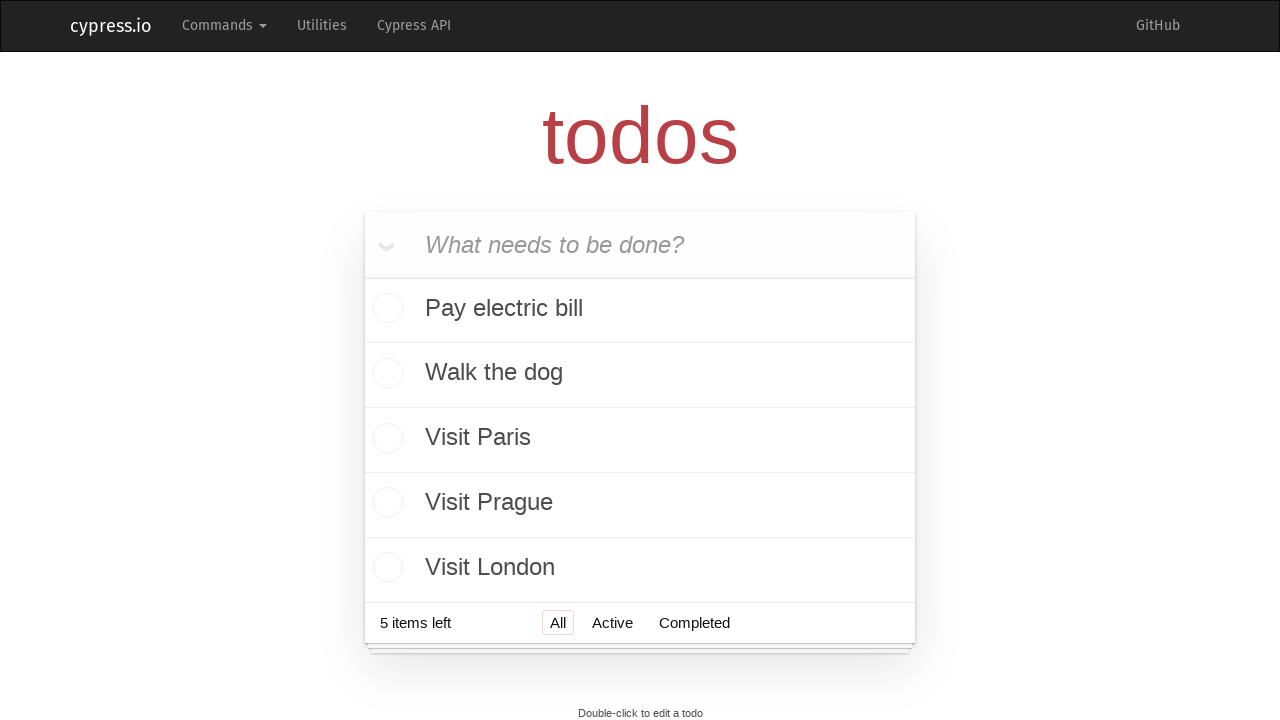

Filled todo input field with 'Visit New York' on .new-todo
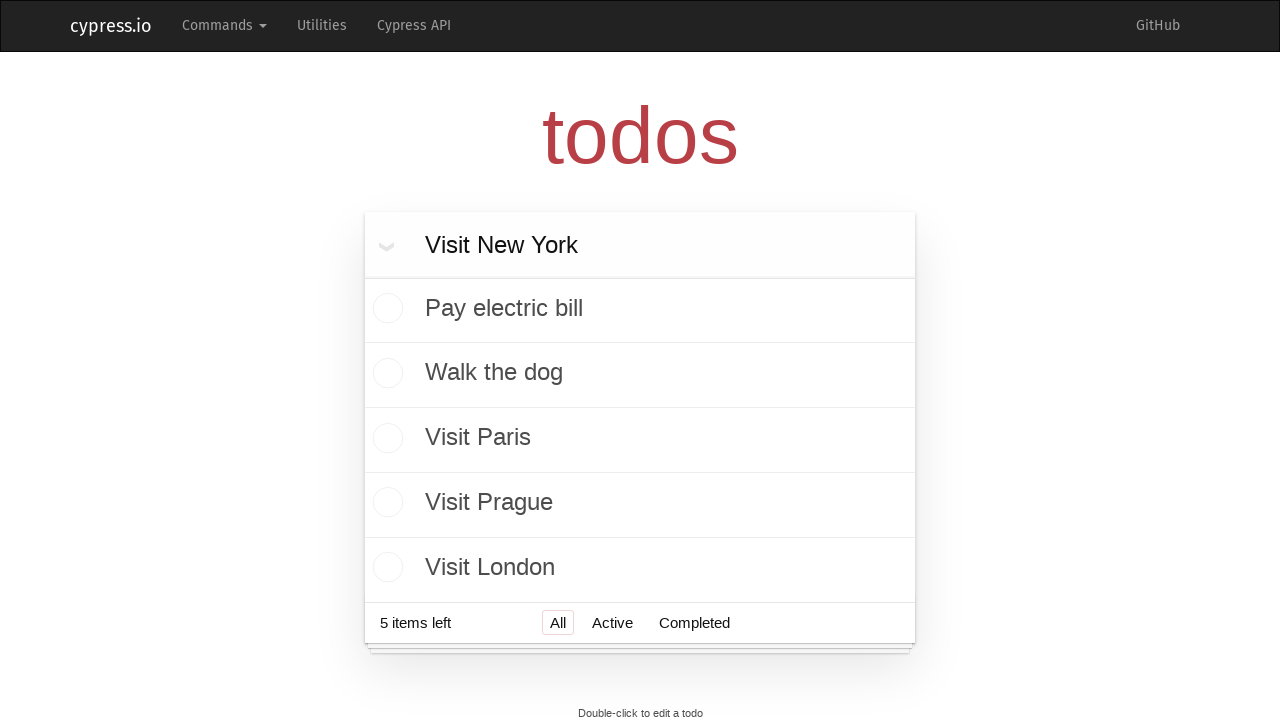

Pressed Enter to add 'Visit New York' to the todo list on .new-todo
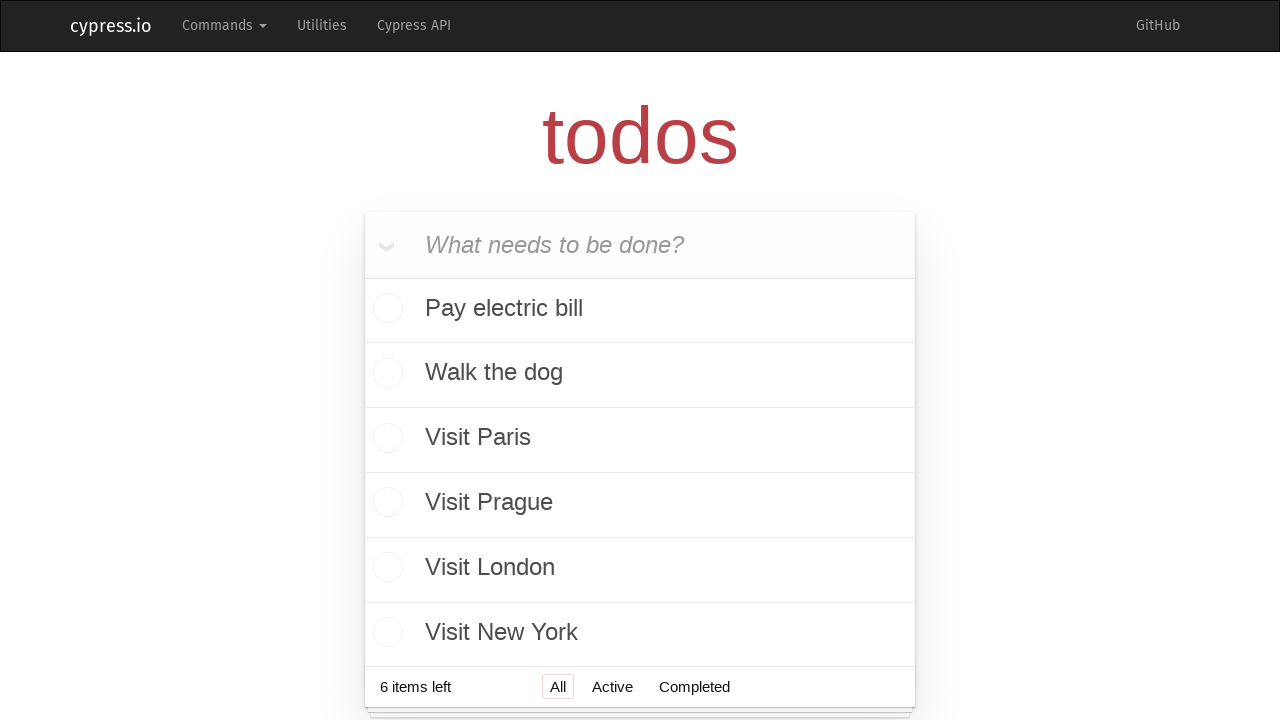

Filled todo input field with 'Visit Belgrade' on .new-todo
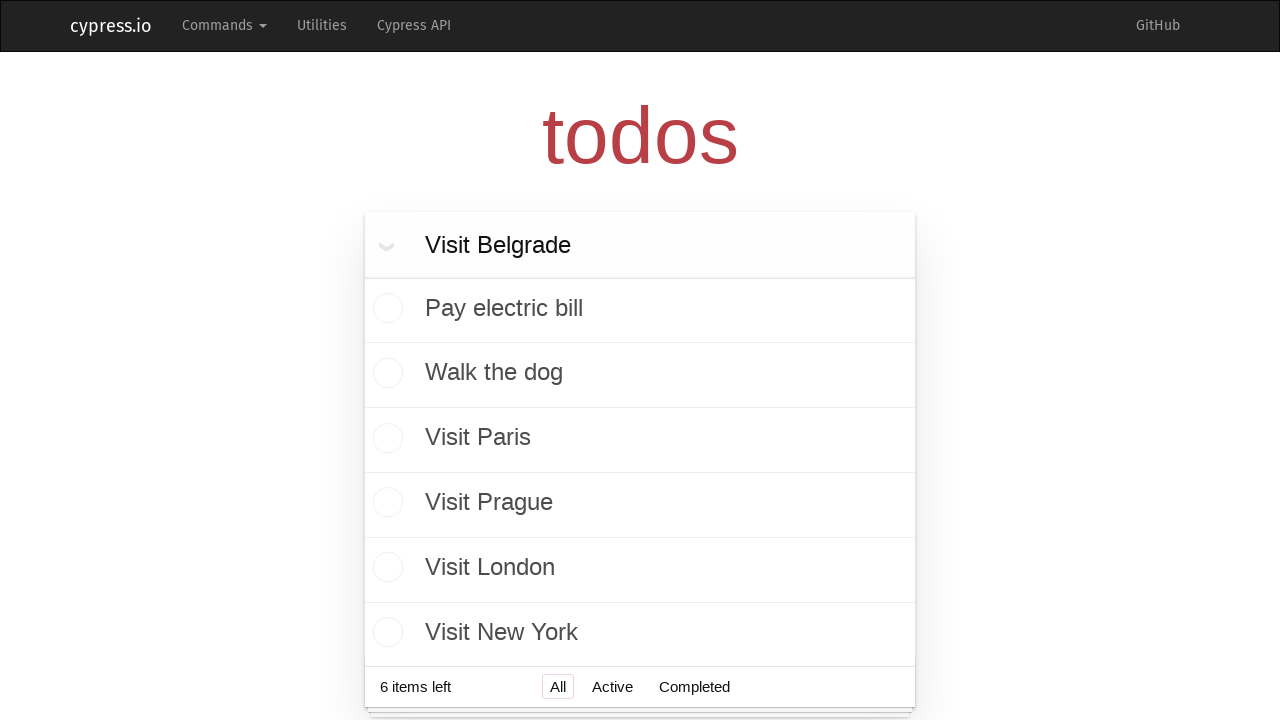

Pressed Enter to add 'Visit Belgrade' to the todo list on .new-todo
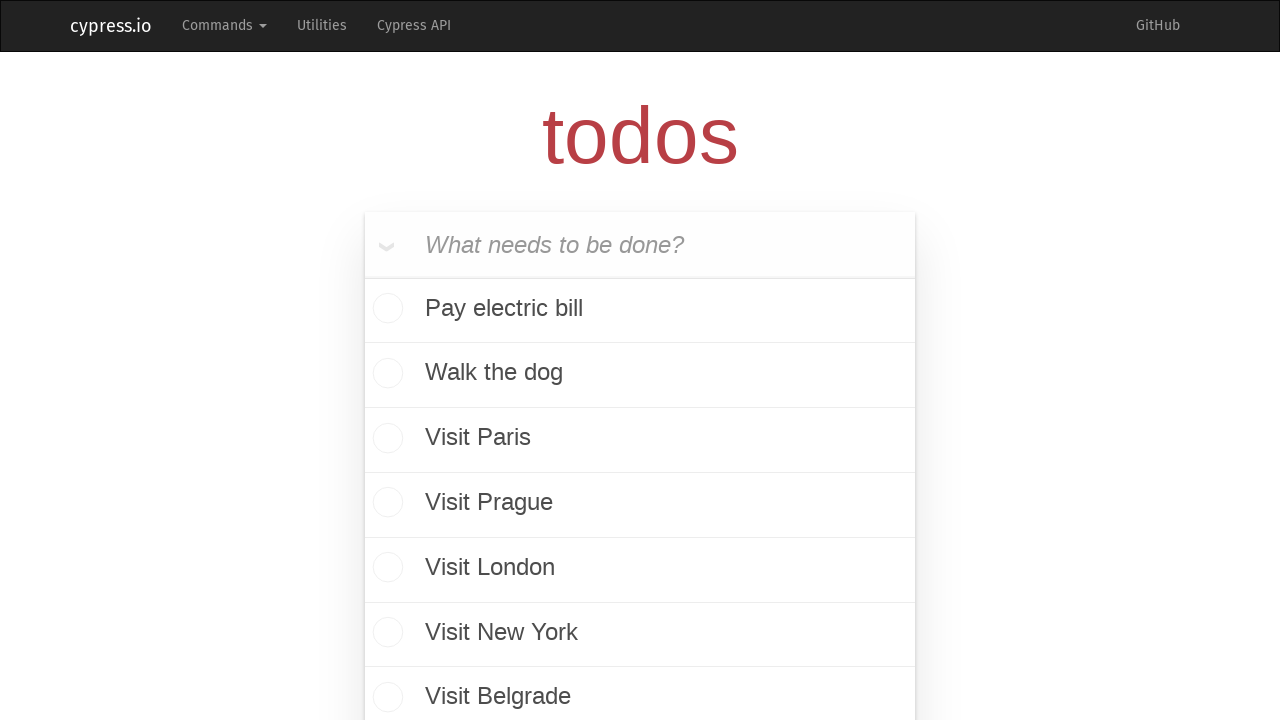

Verified that 'Visit Belgrade' appears in the todo list
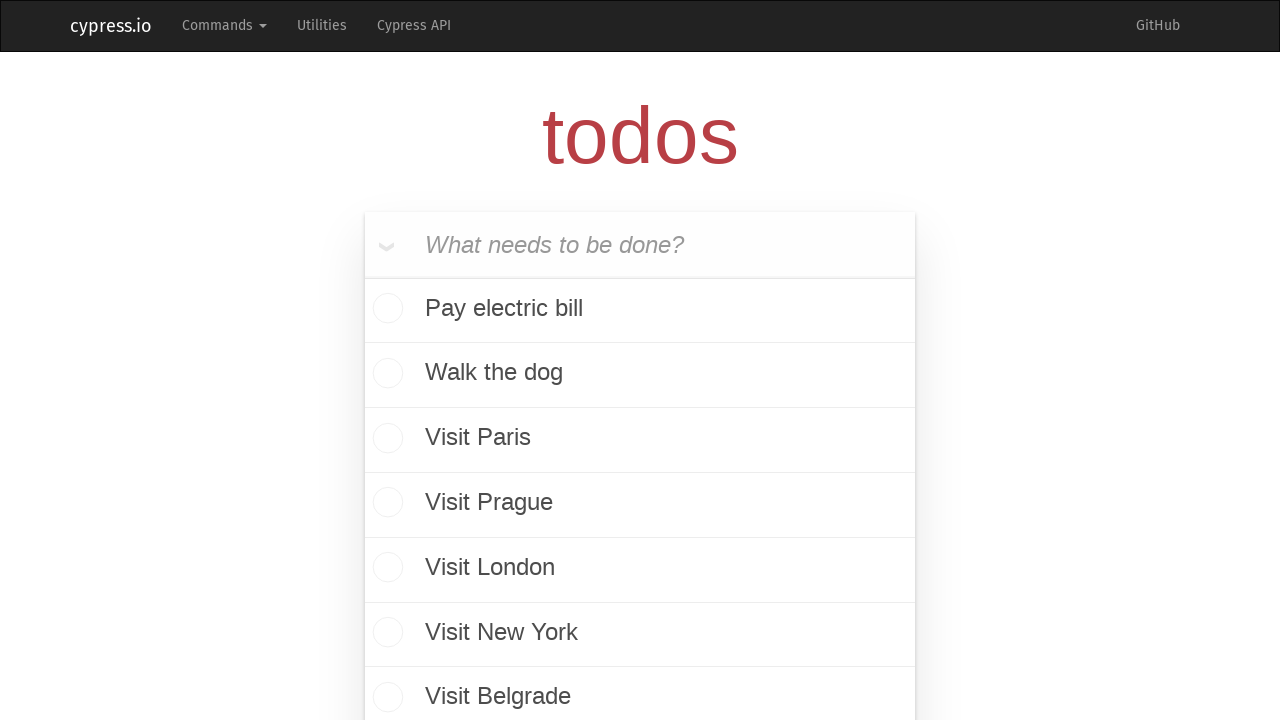

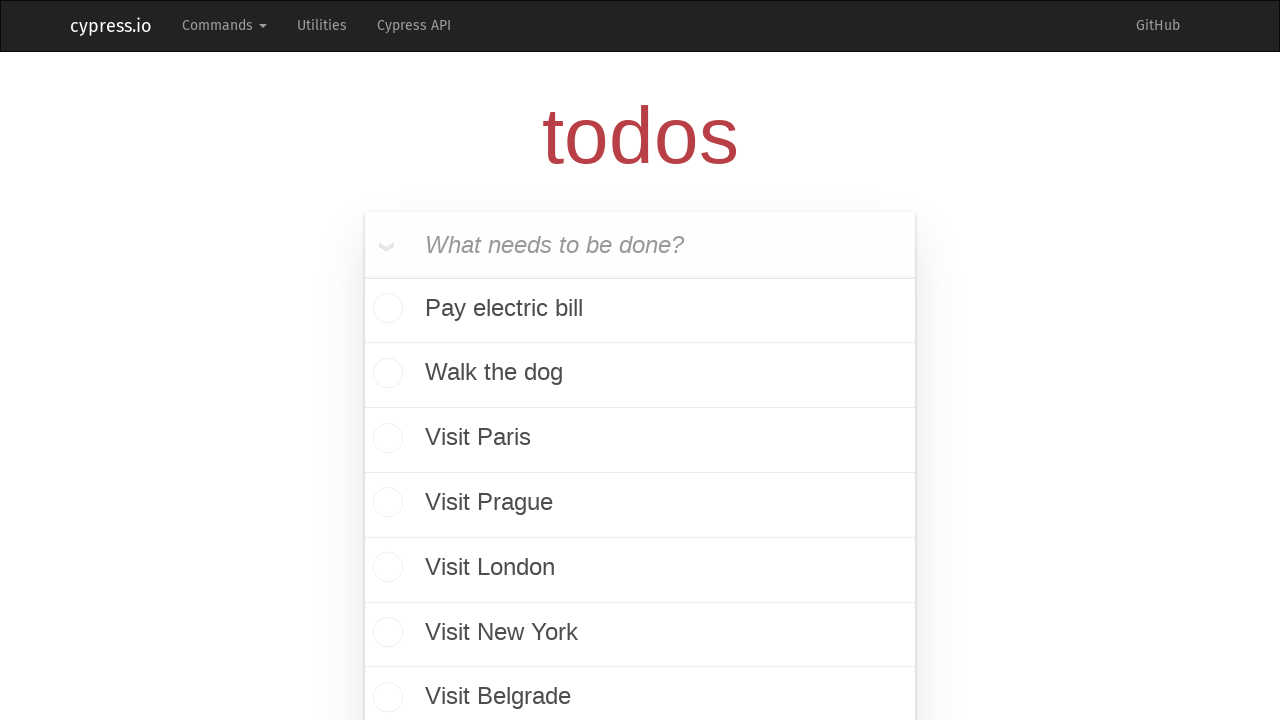